Clicks the male gender radio button in a practice form

Starting URL: https://testautomationpractice.blogspot.com/

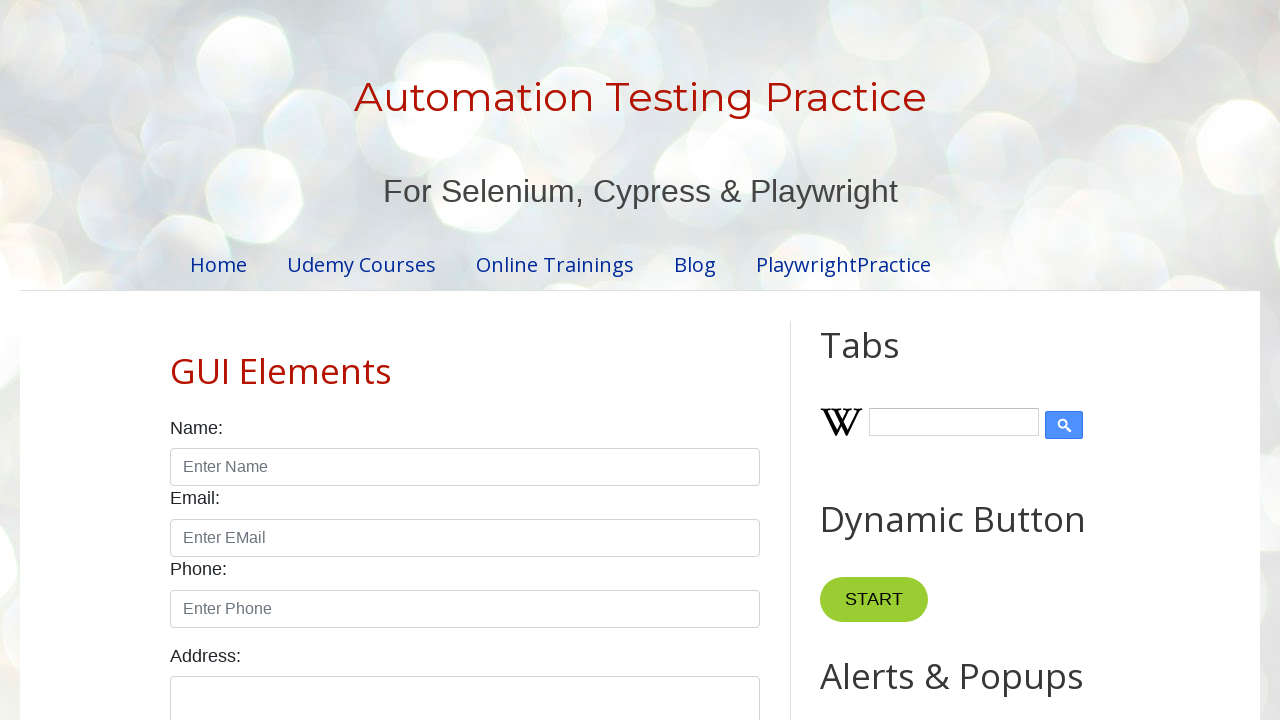

Clicked the male gender radio button in practice form at (176, 360) on input#male
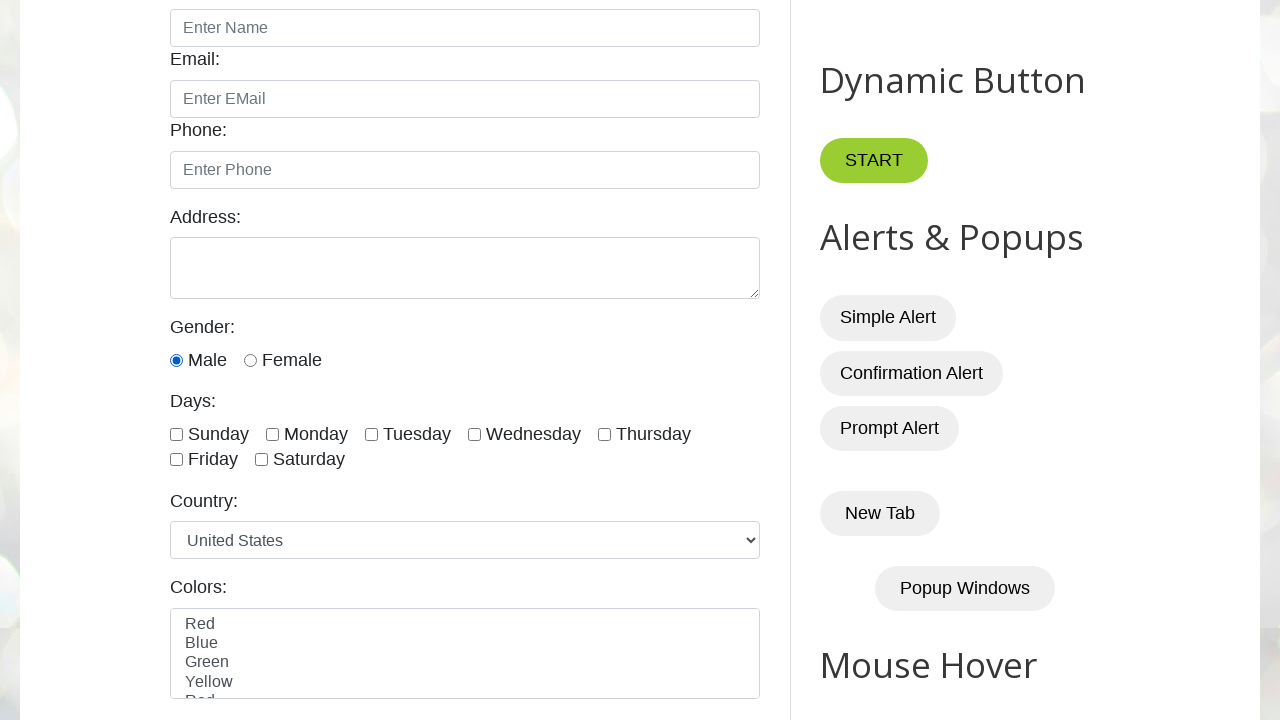

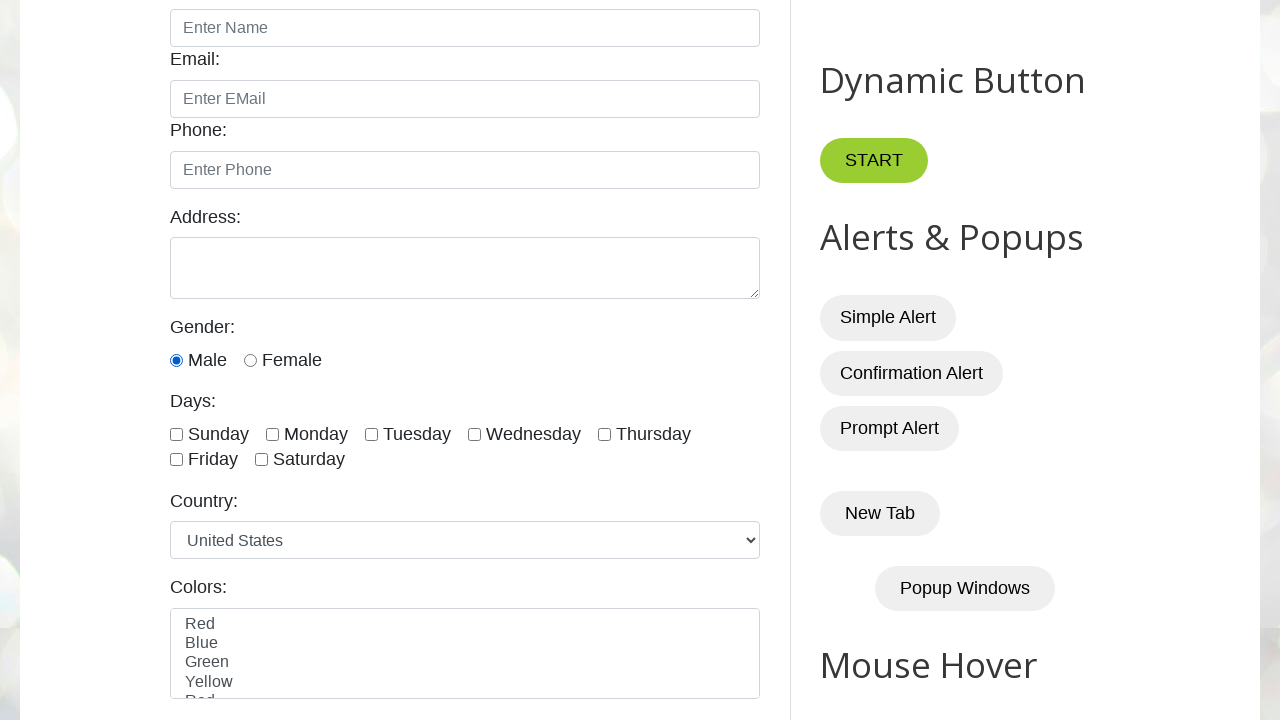